Tests table sorting functionality by clicking on column header and verifying the list is sorted, then searches for "Rice" item across pagination to find its price

Starting URL: https://rahulshettyacademy.com/seleniumPractise/#/offers

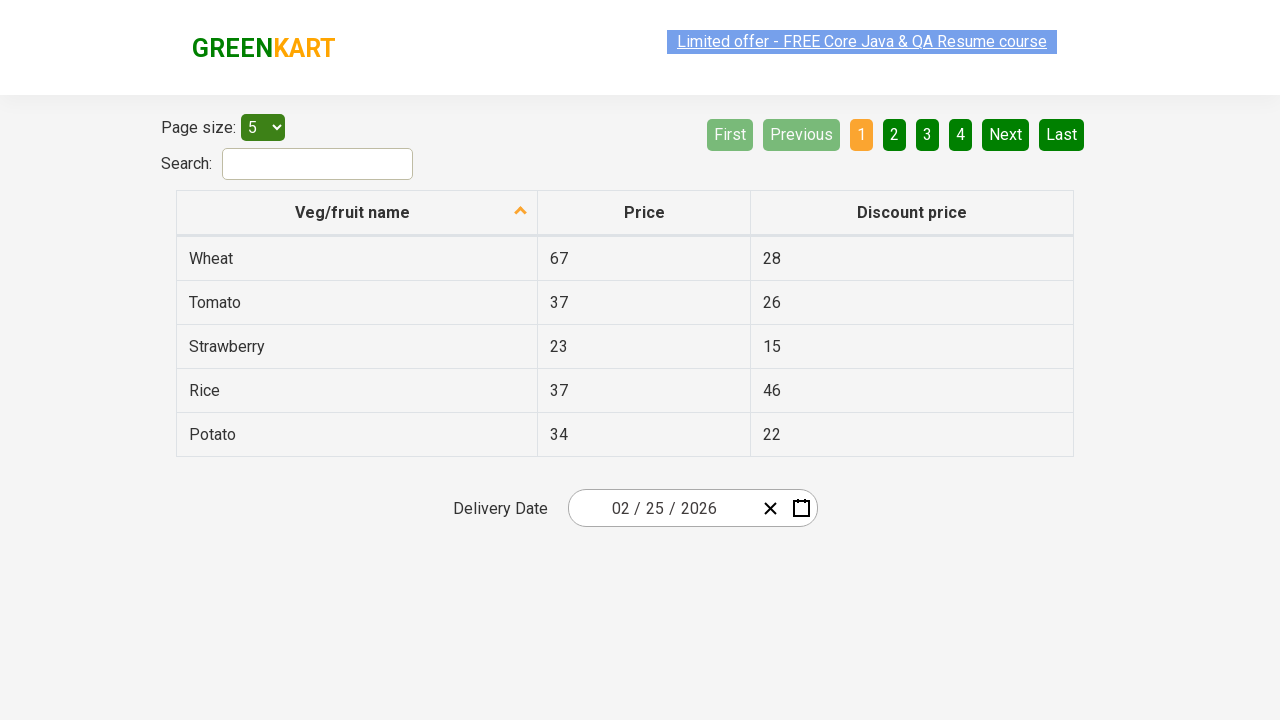

Clicked first column header to sort table at (357, 213) on xpath=//tr/th[1]
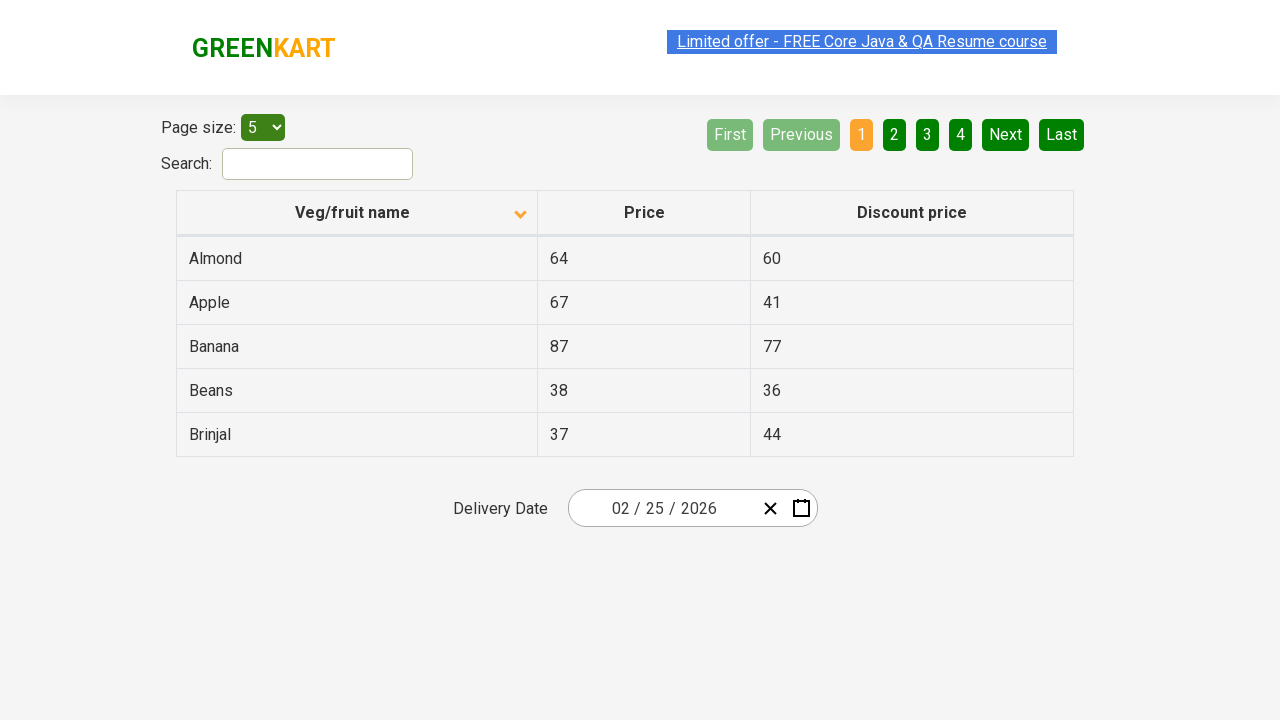

Retrieved all items from first column
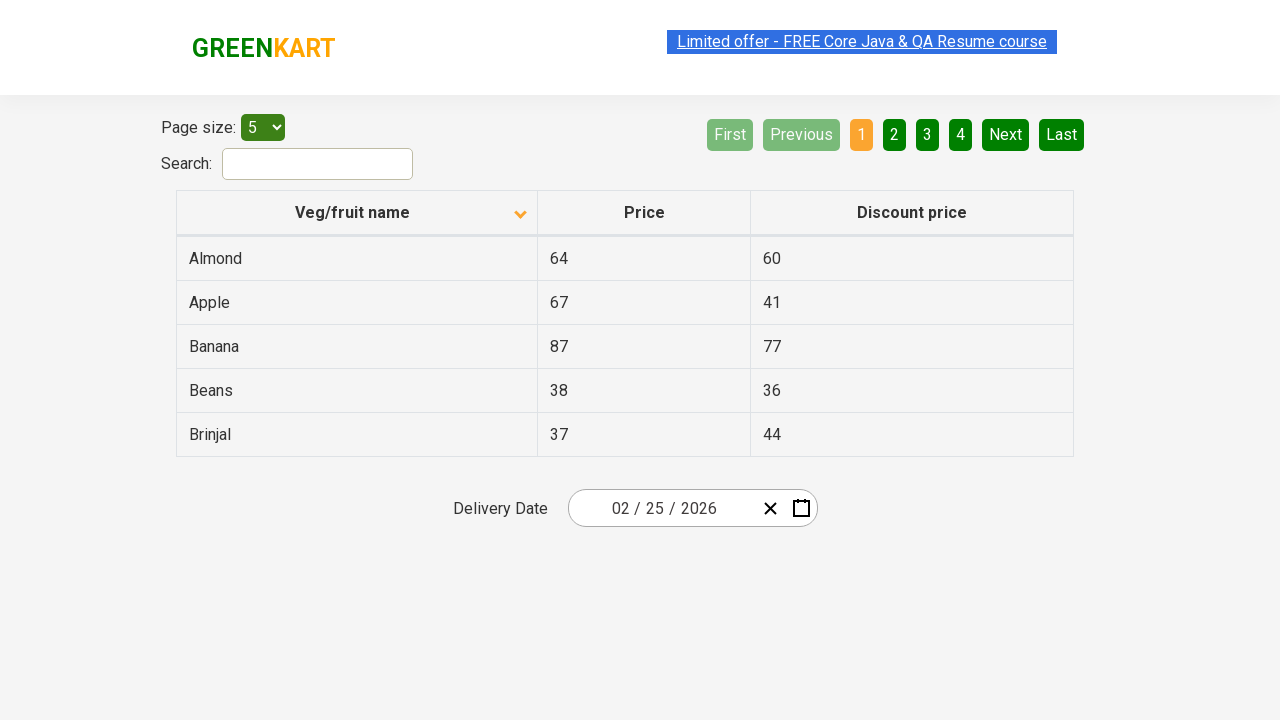

Extracted 5 items from first column
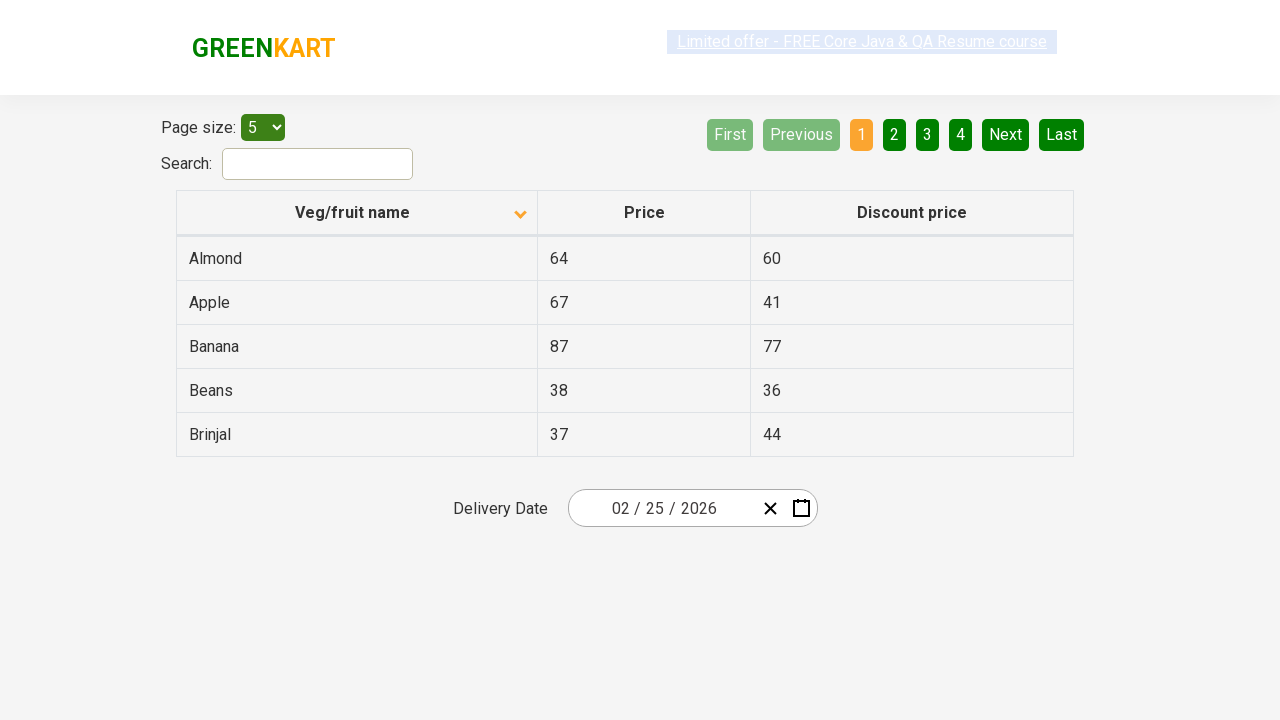

Verified that column is sorted alphabetically
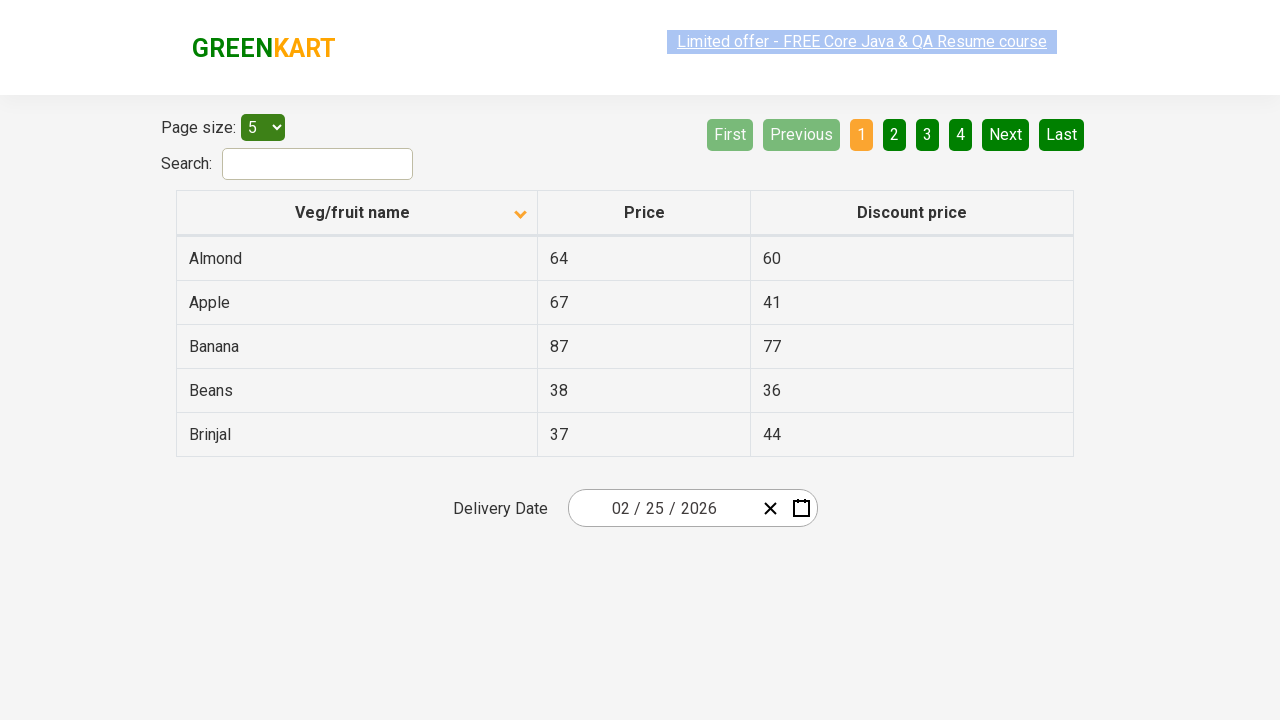

Retrieved all rows from current page
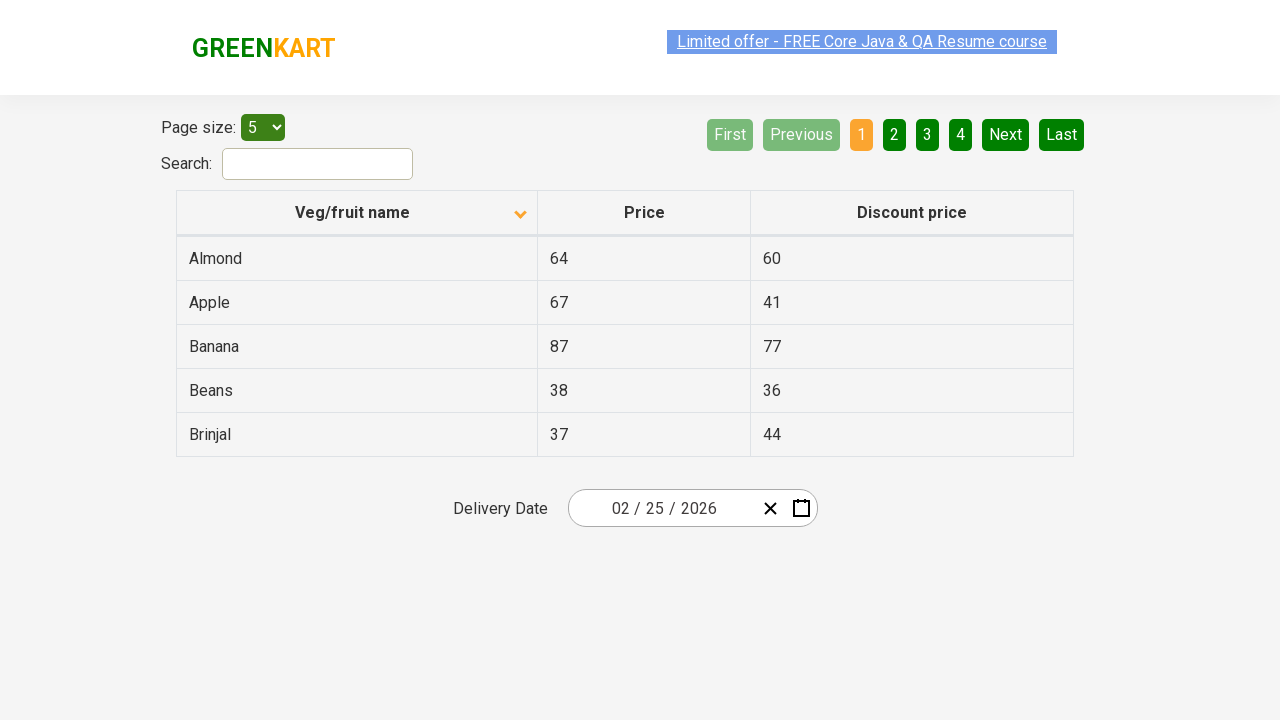

Clicked Next button to go to next page at (1006, 134) on [aria-label='Next']
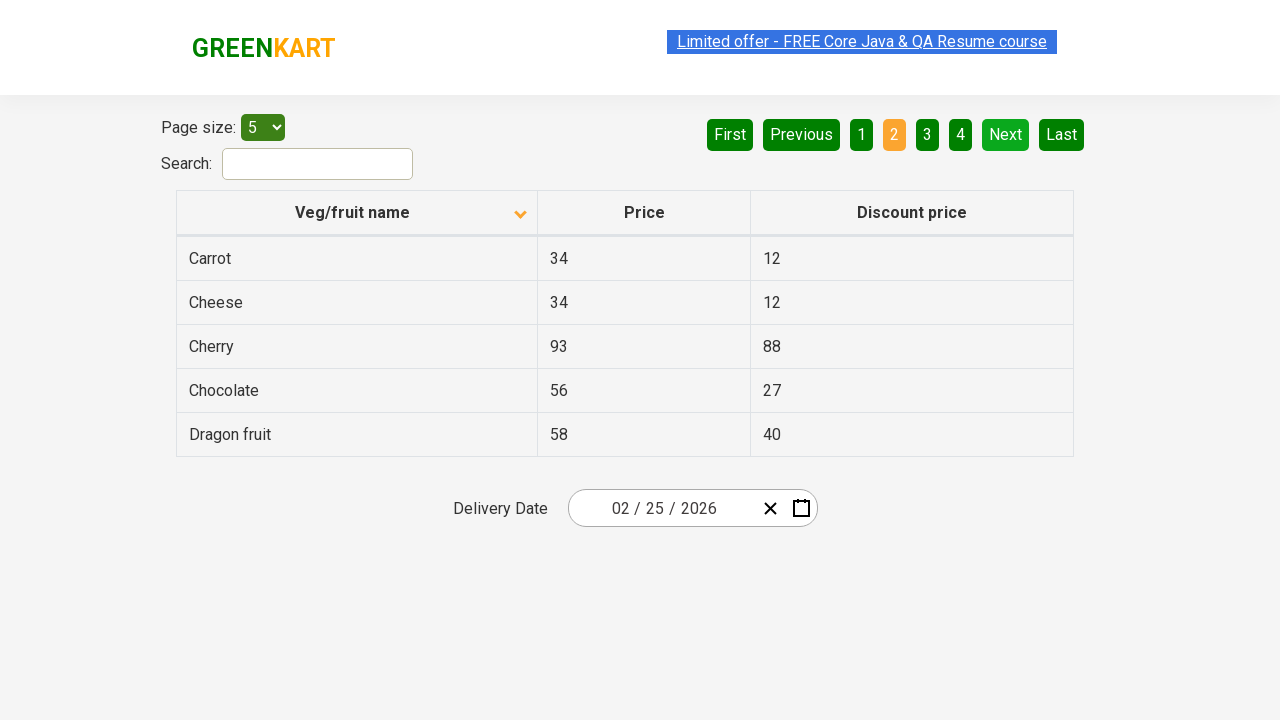

Waited for next page to load
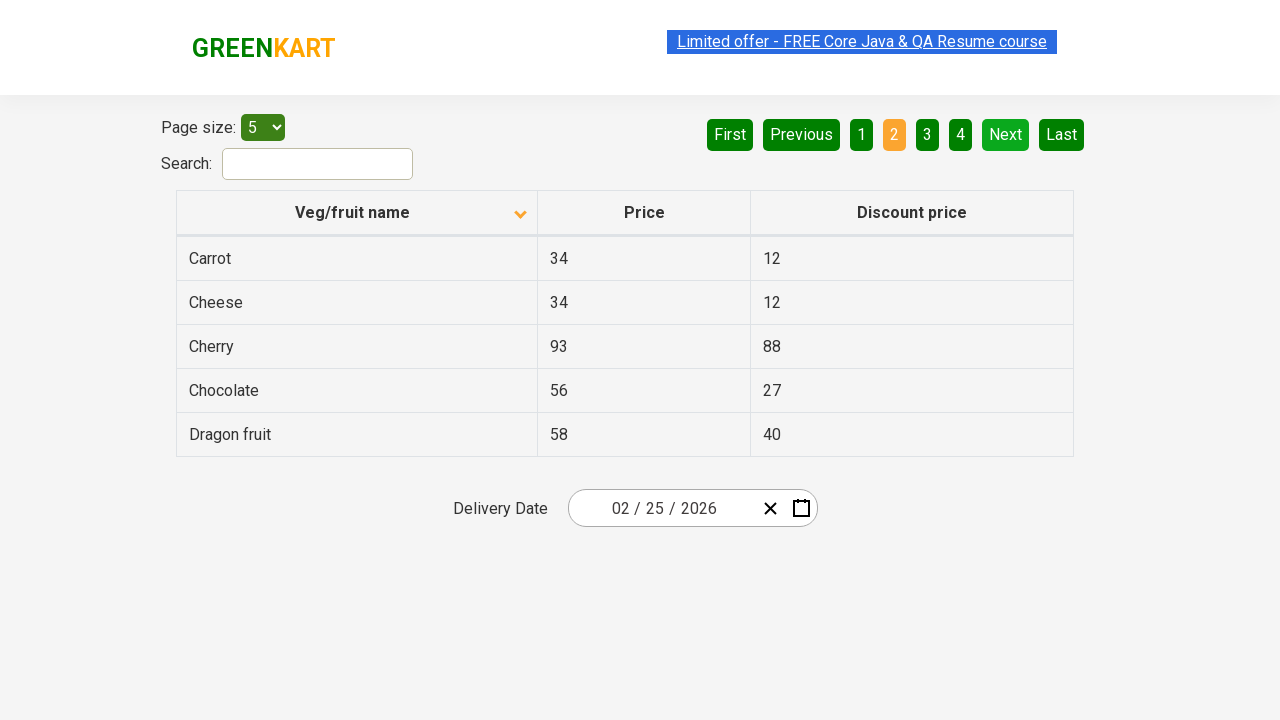

Retrieved all rows from current page
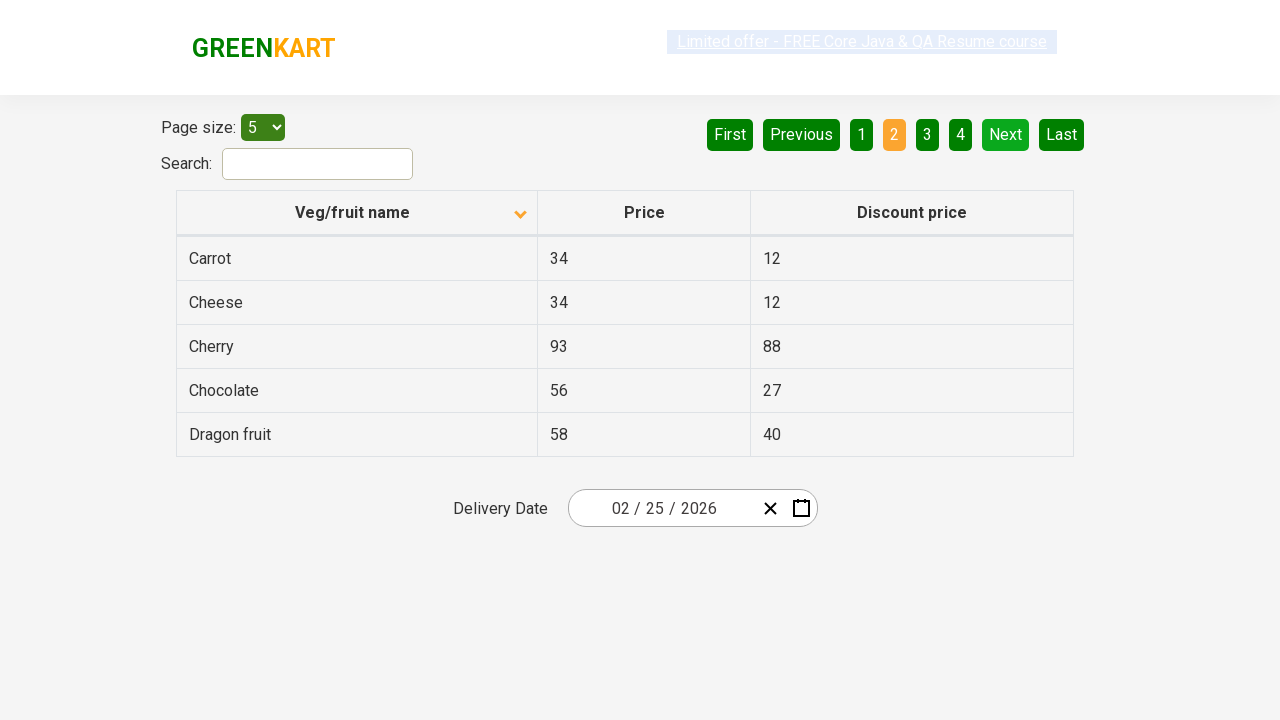

Clicked Next button to go to next page at (1006, 134) on [aria-label='Next']
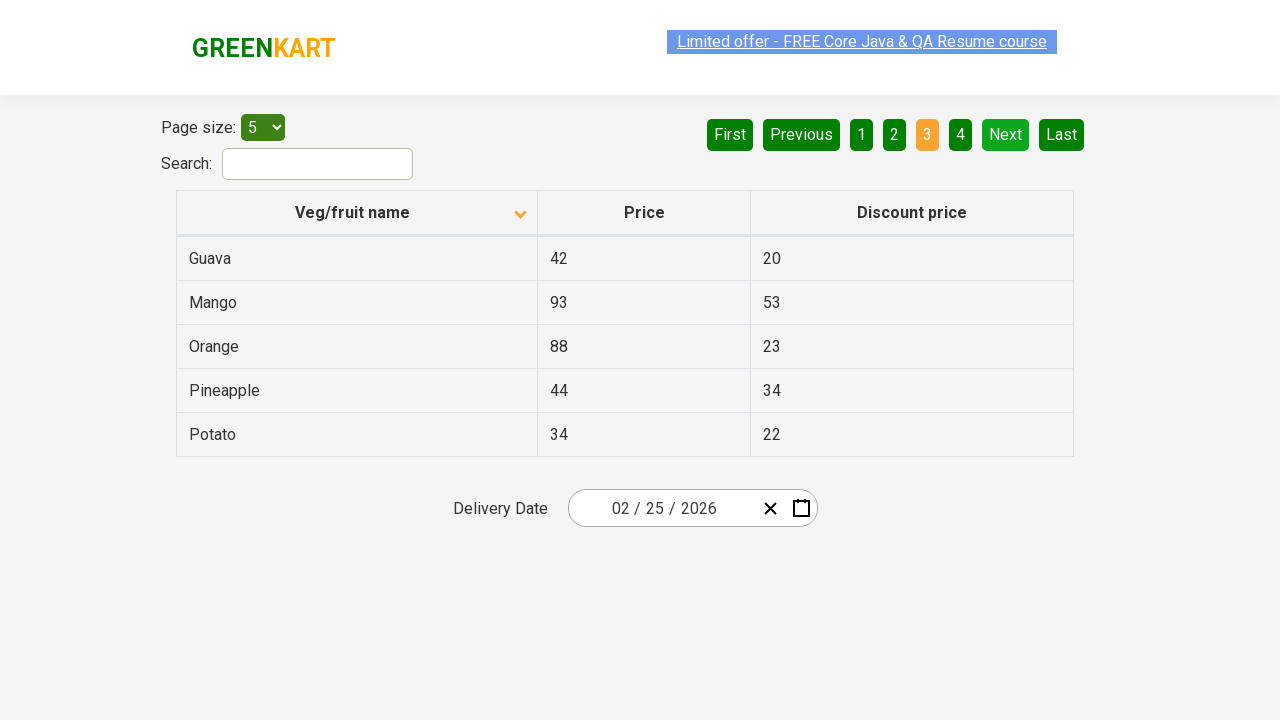

Waited for next page to load
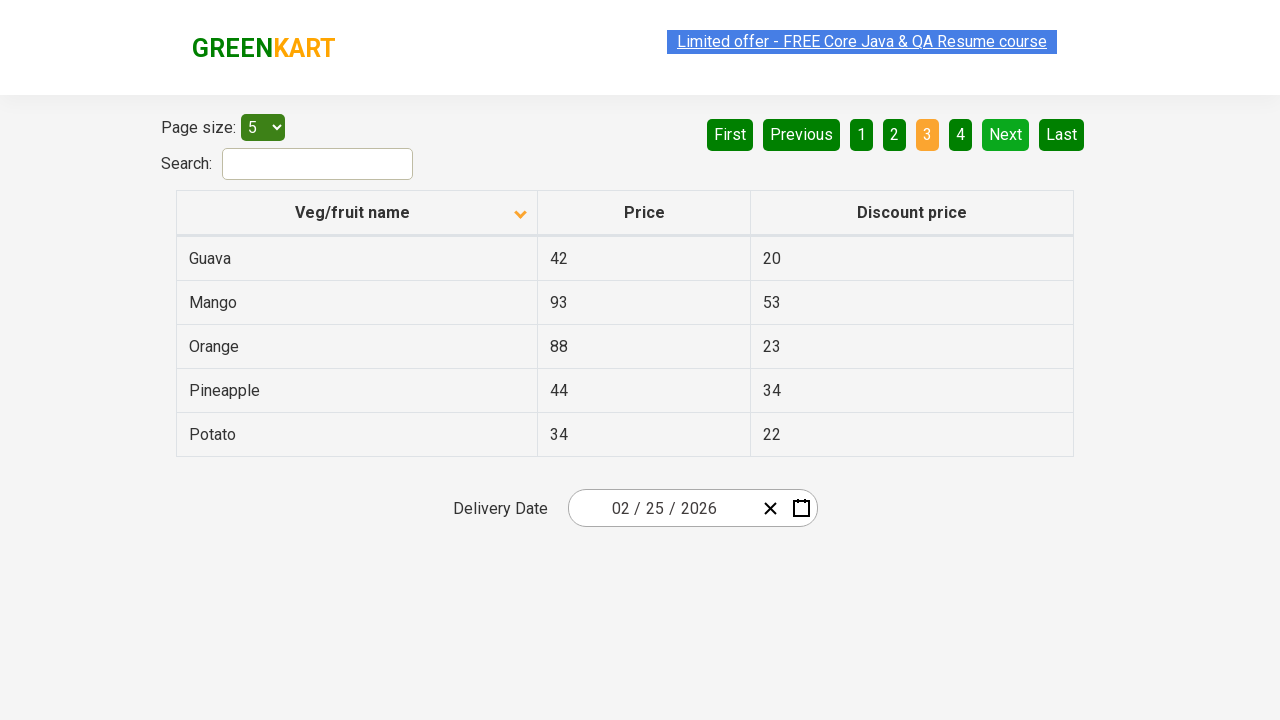

Retrieved all rows from current page
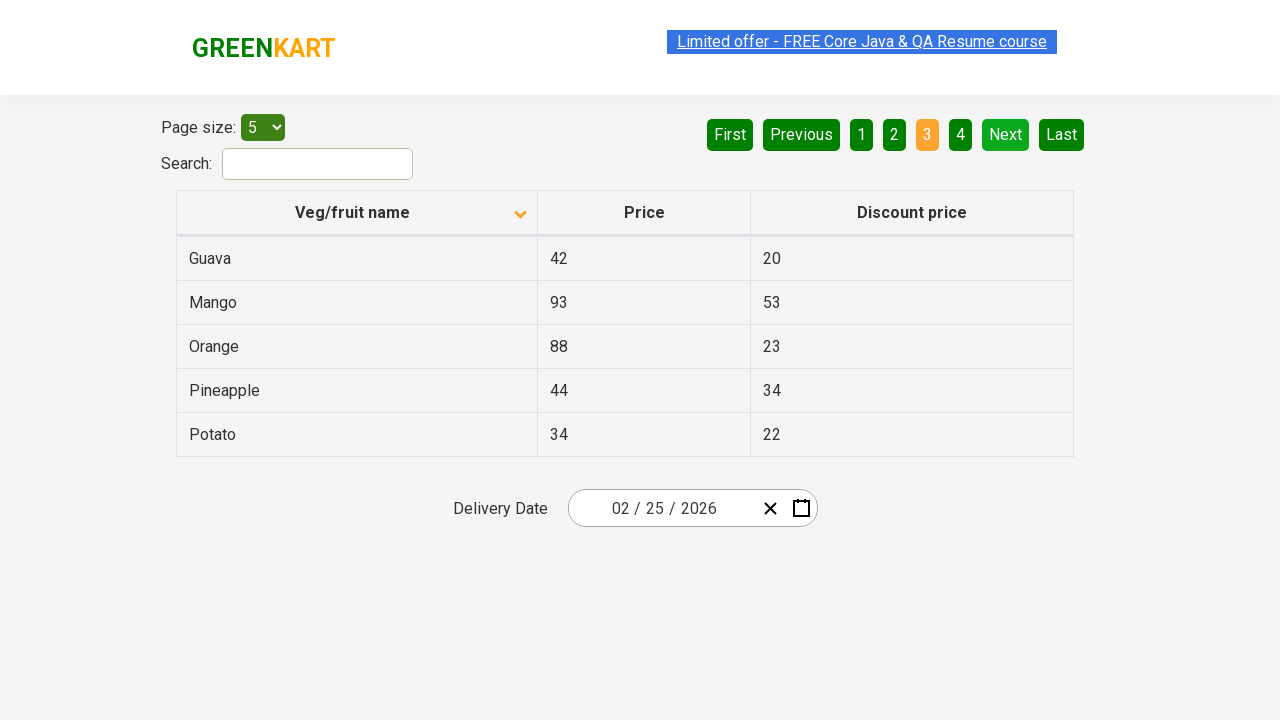

Clicked Next button to go to next page at (1006, 134) on [aria-label='Next']
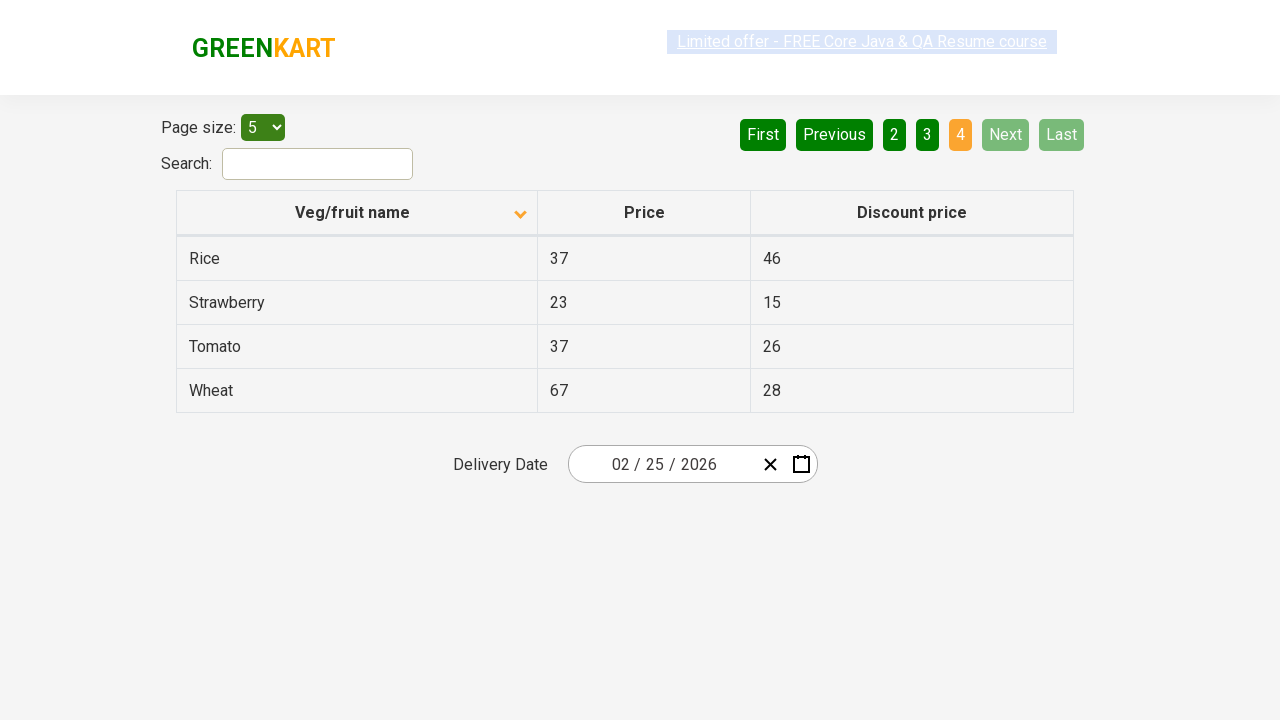

Waited for next page to load
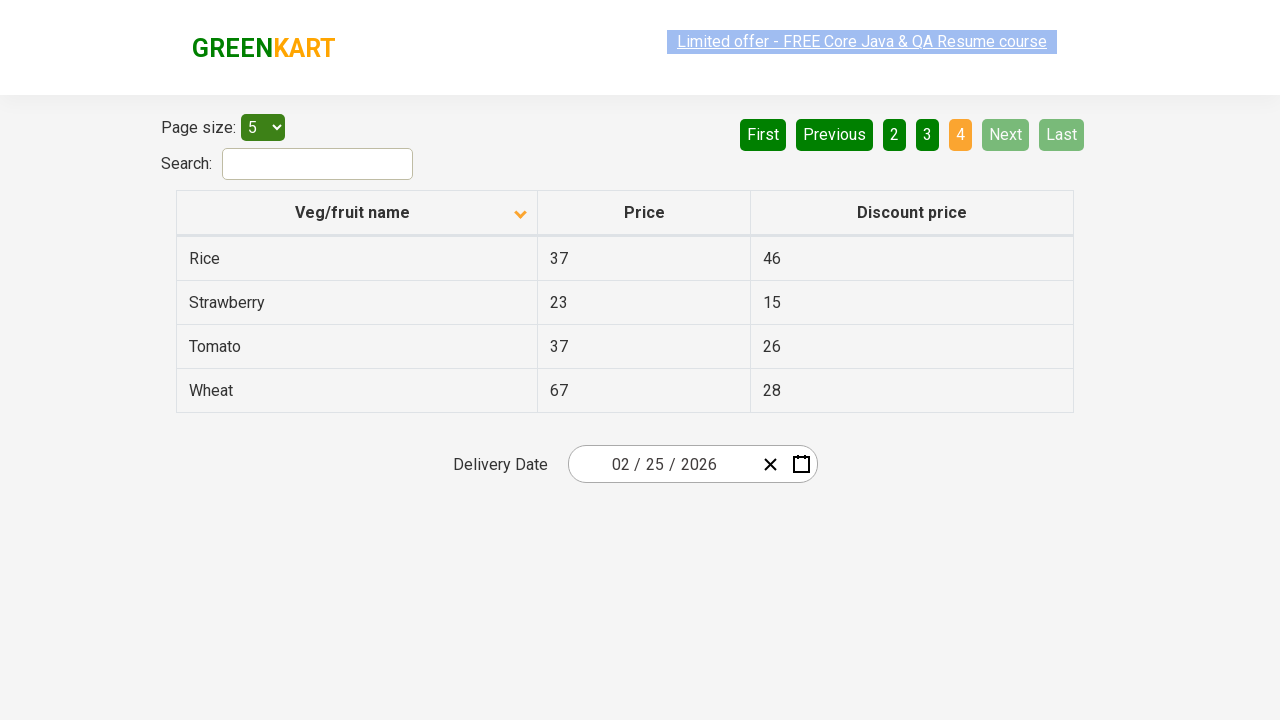

Retrieved all rows from current page
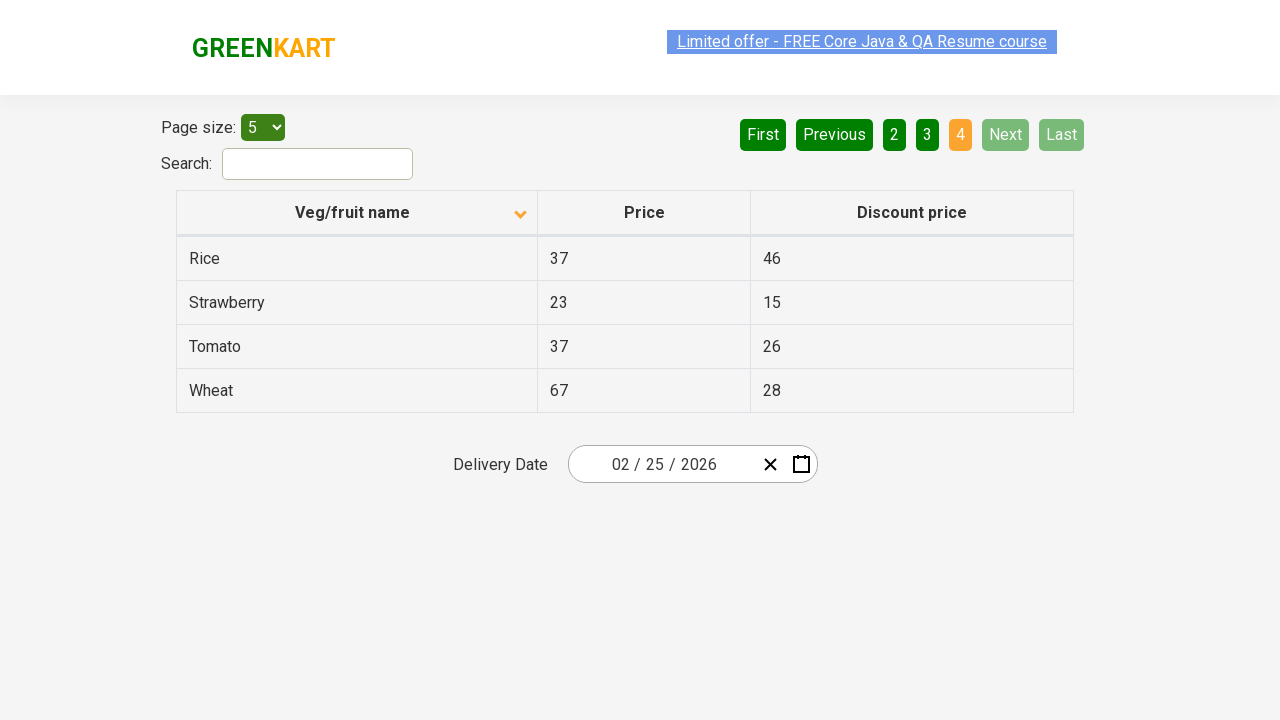

Found Rice item with price: 37
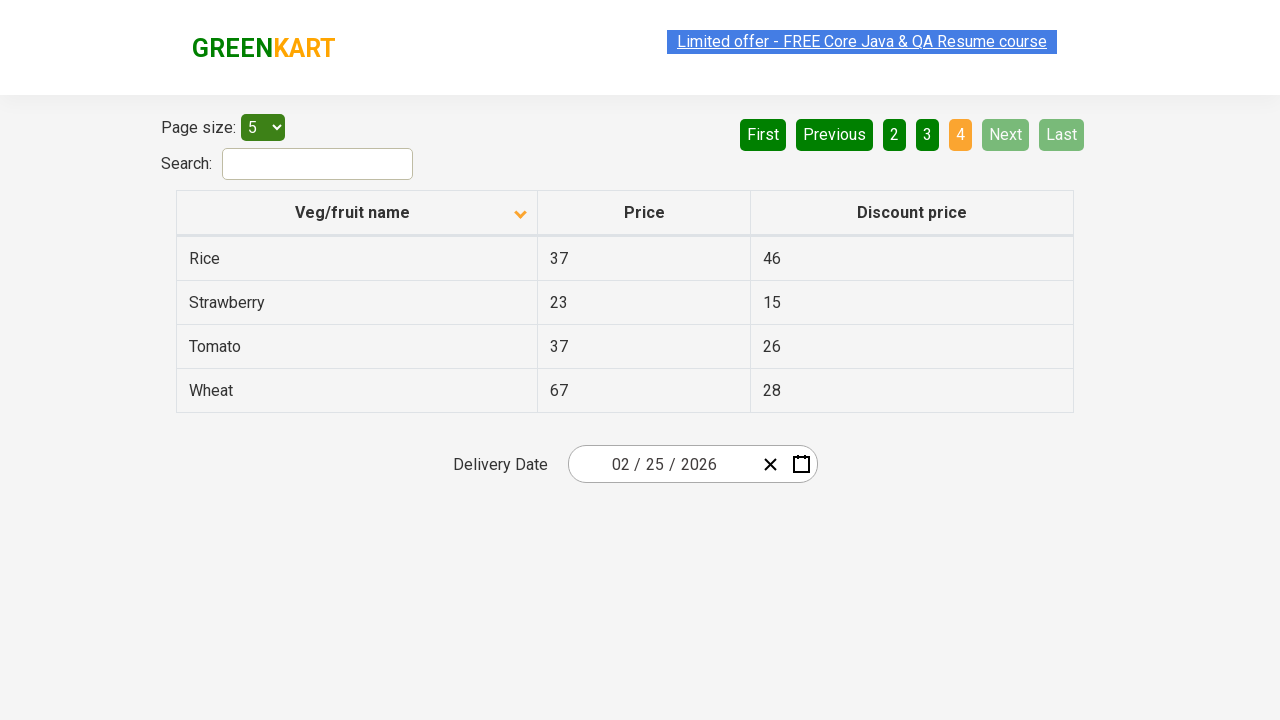

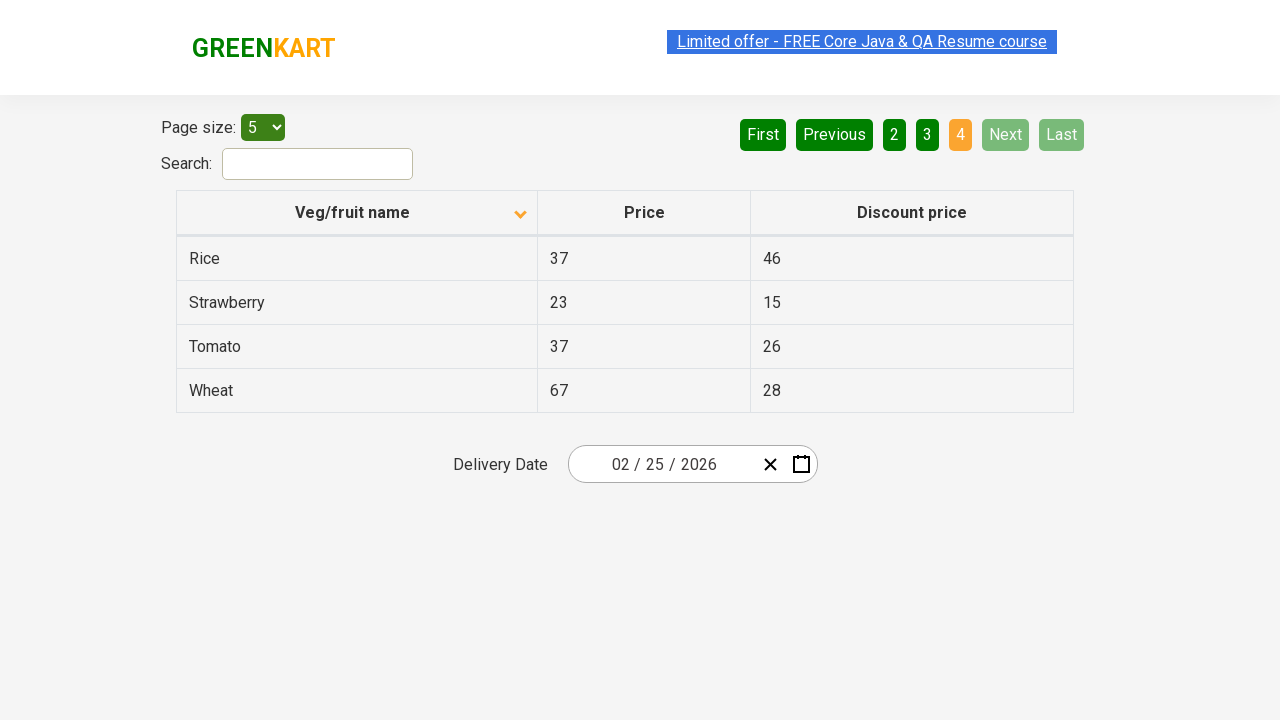